Tests dialog box handling by clicking an alert popup button and accepting the dialog that appears

Starting URL: https://practice-automation.com/popups/

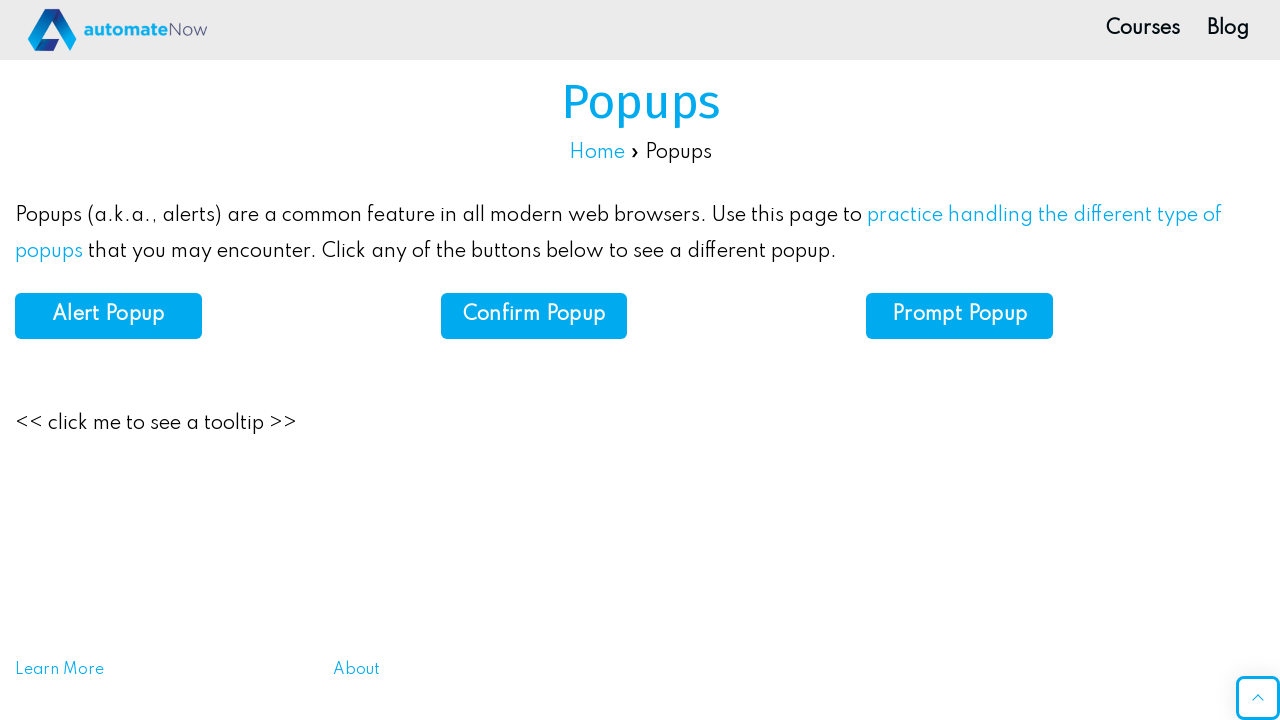

Set up dialog handler to accept alert popups
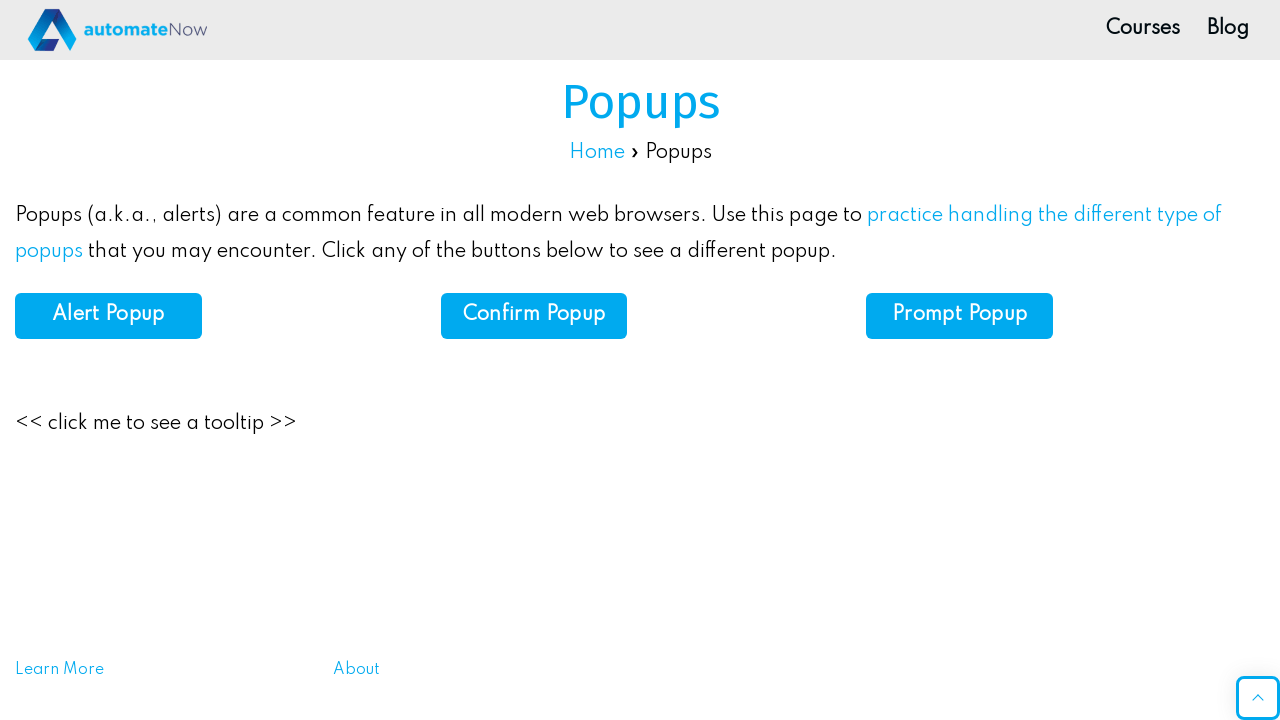

Clicked the Alert Popup button at (108, 316) on internal:role=button[name="Alert Popup"i] >> nth=0
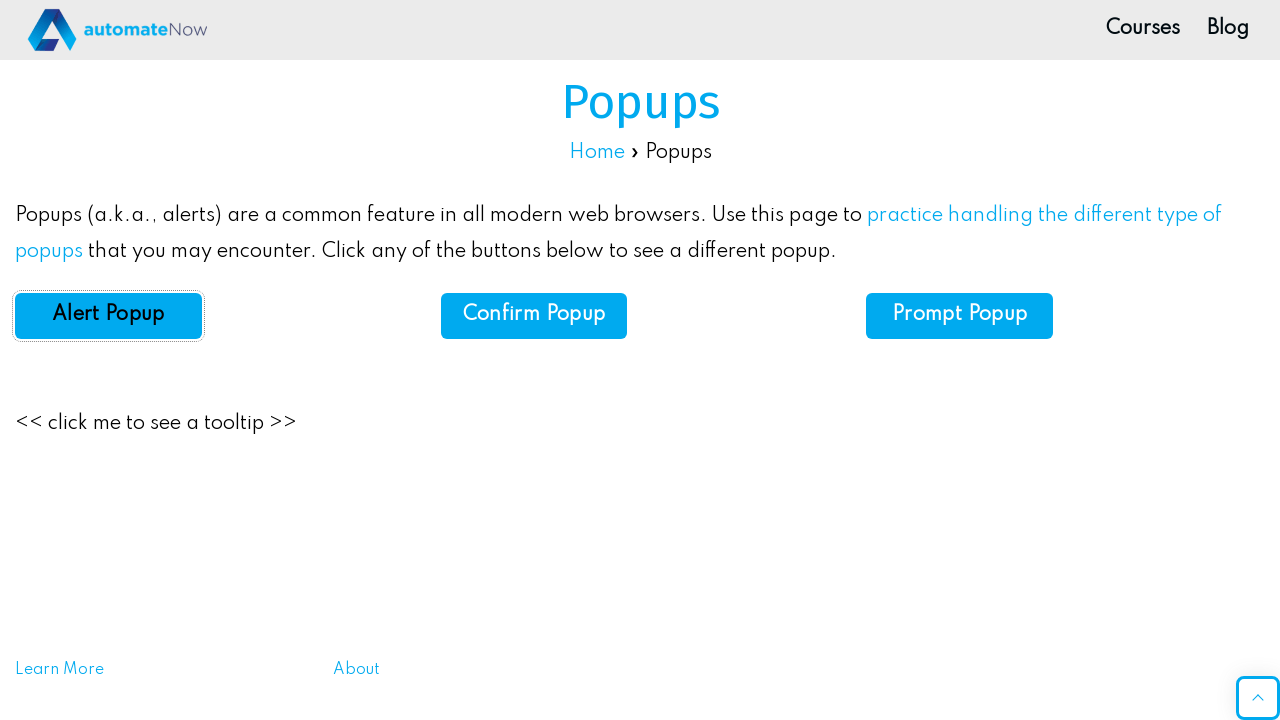

Waited for dialog to be handled
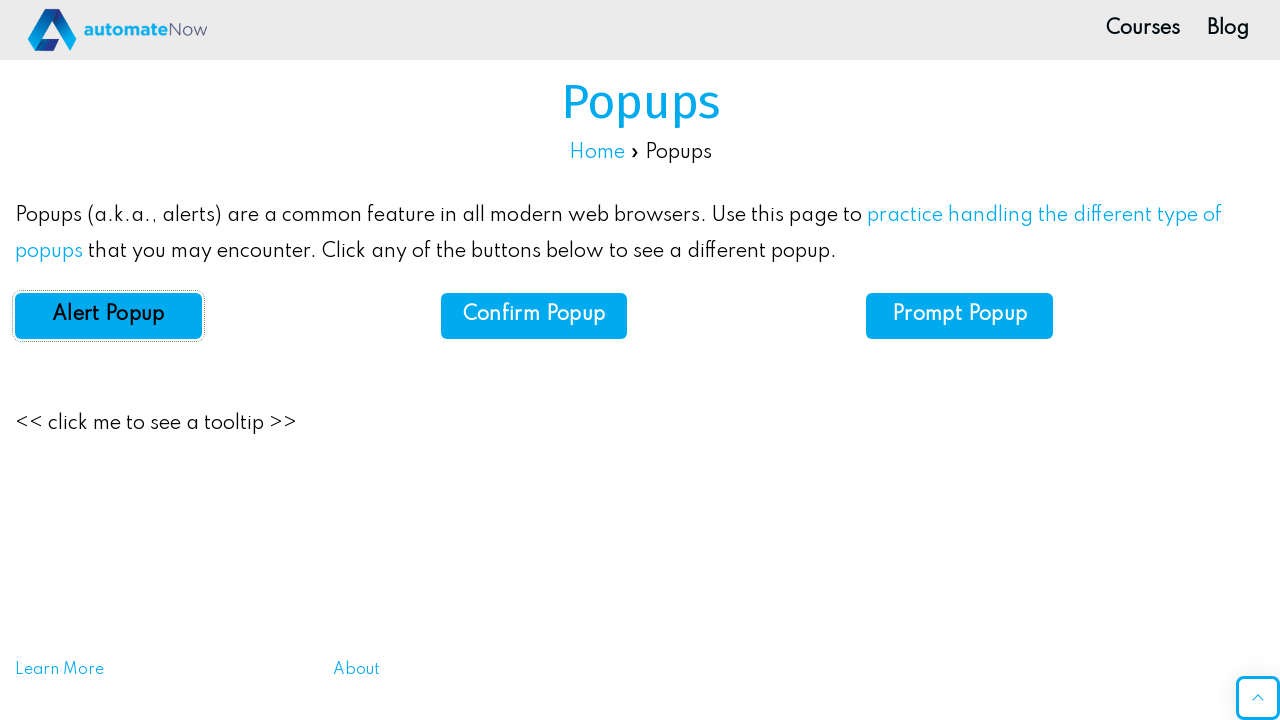

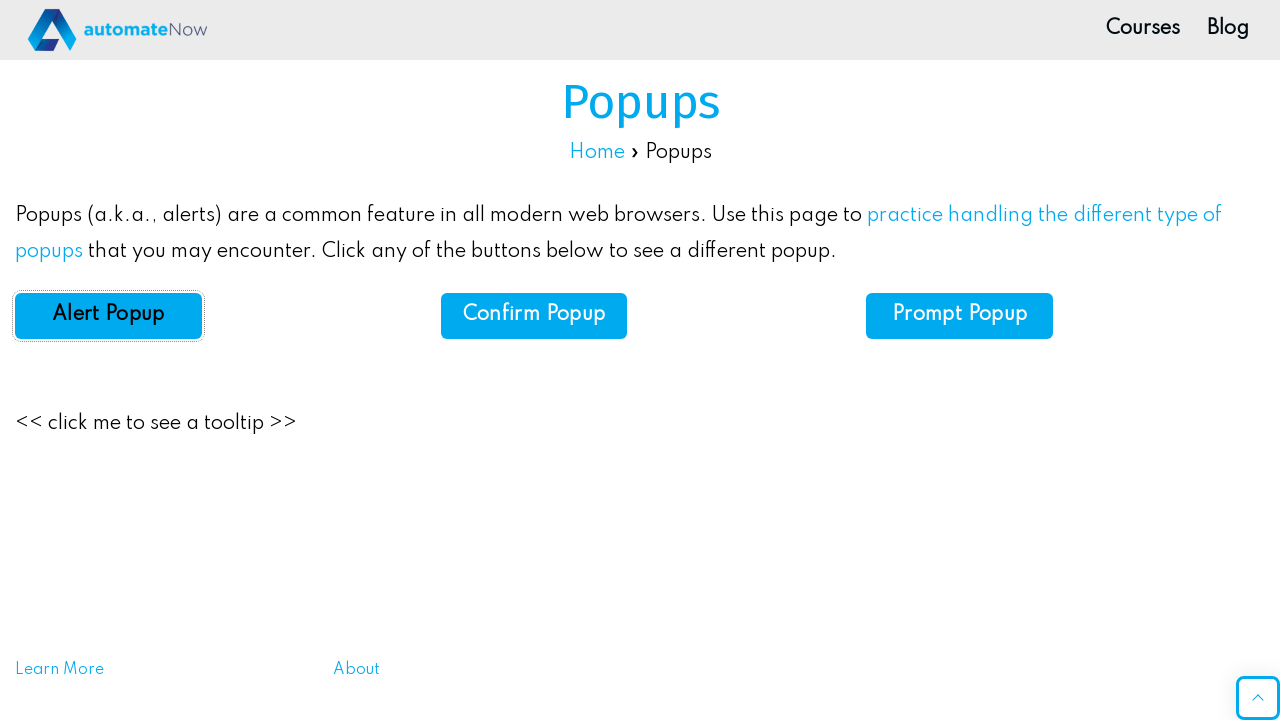